Tests dynamic dropdown autocomplete by typing random characters and selecting from suggestions

Starting URL: https://codenboxautomationlab.com/practice/

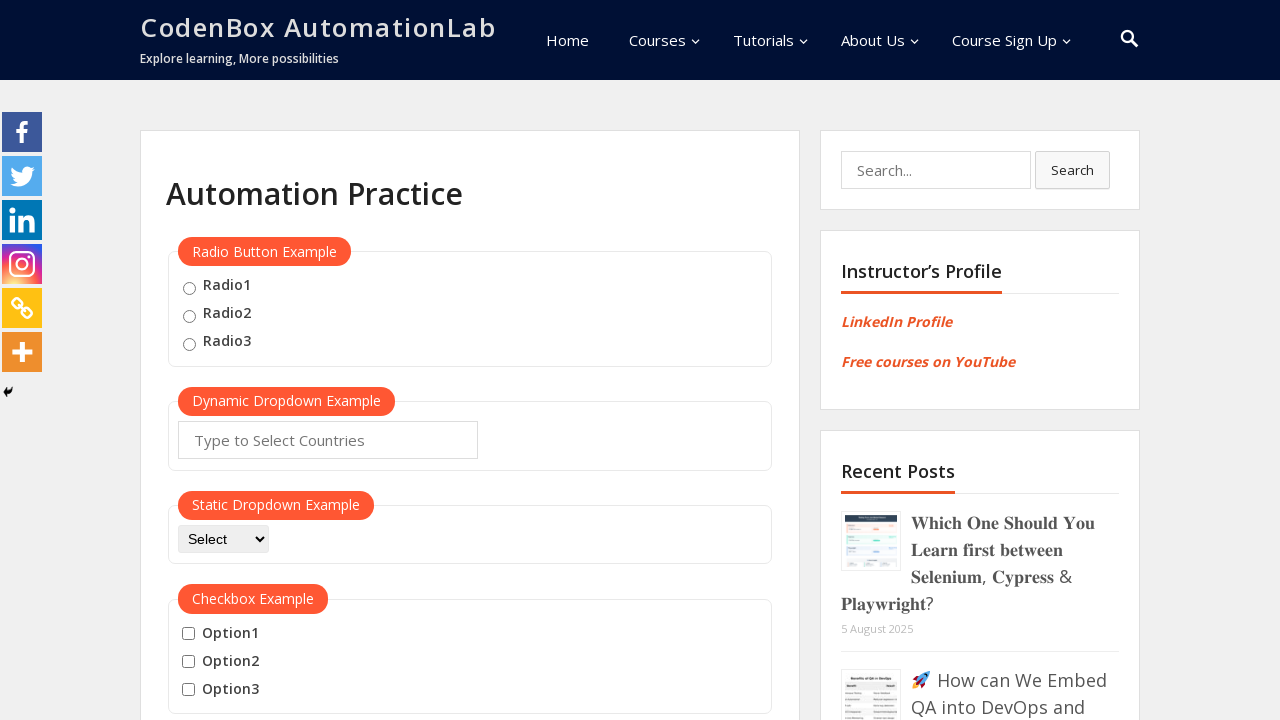

Filled autocomplete field with random characters 'Qa' on #autocomplete
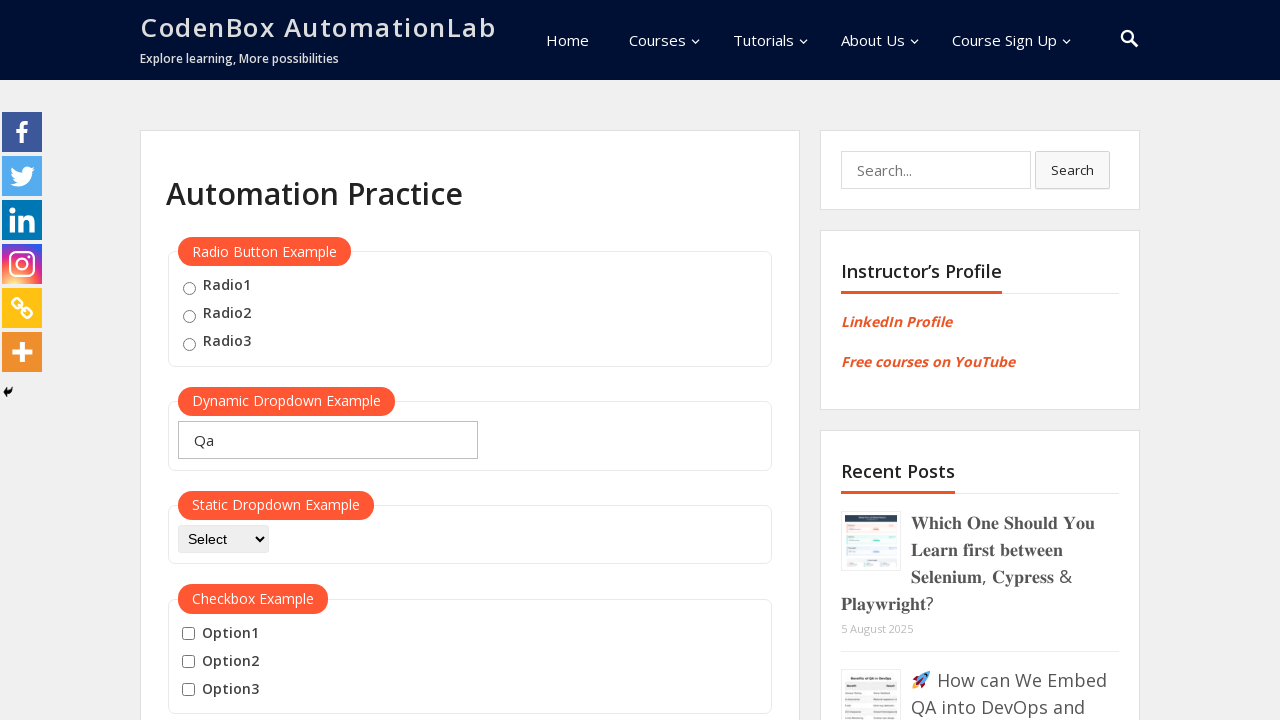

Pressed ArrowDown to select first dropdown suggestion on #autocomplete
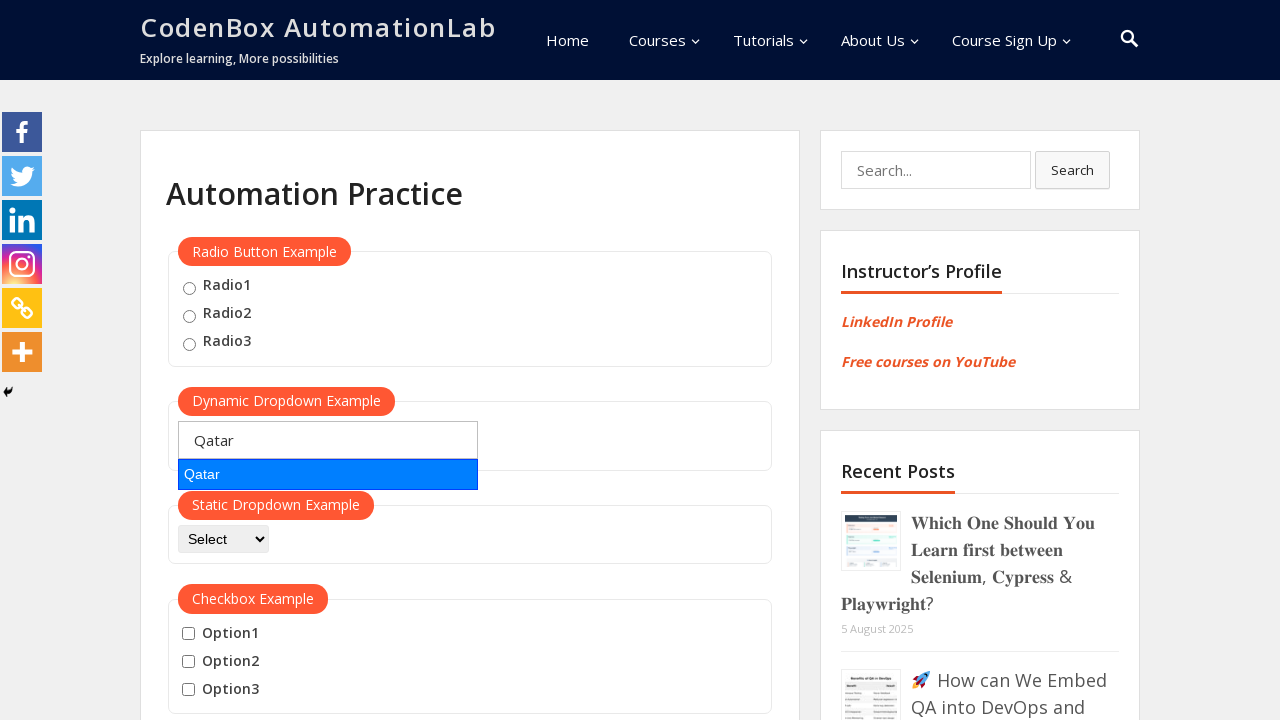

Pressed Enter to confirm the selected dropdown suggestion on #autocomplete
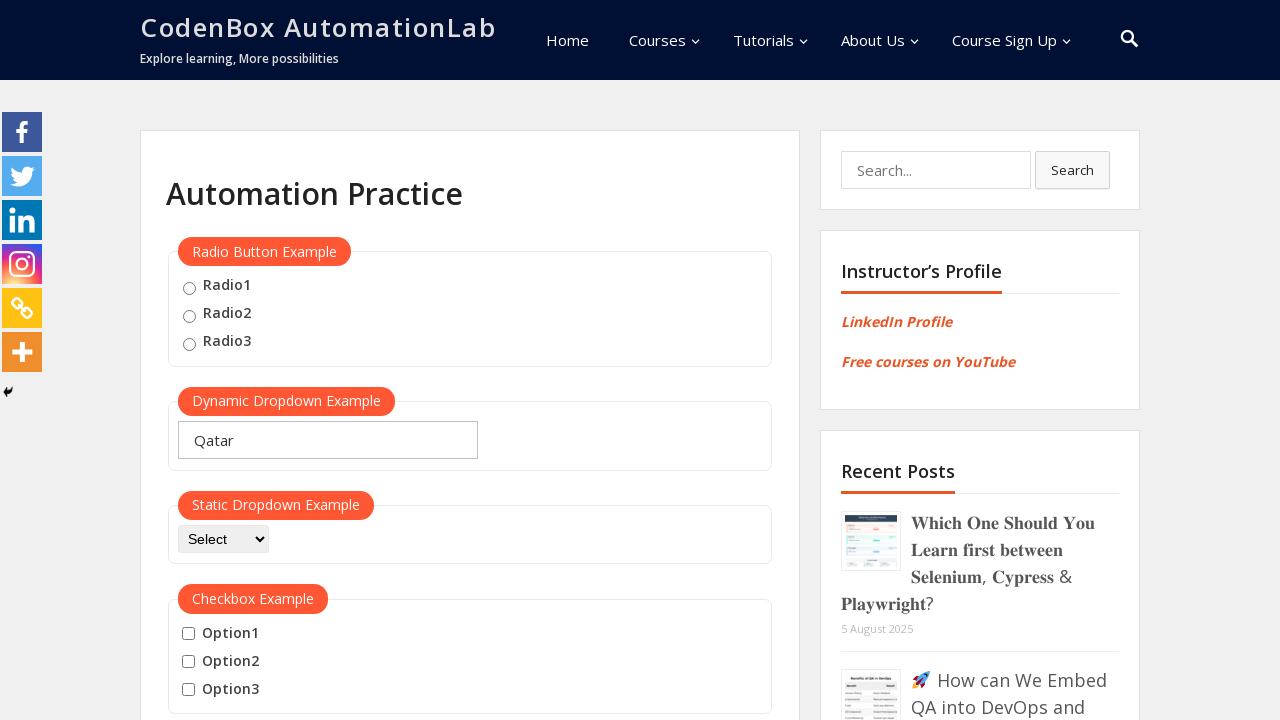

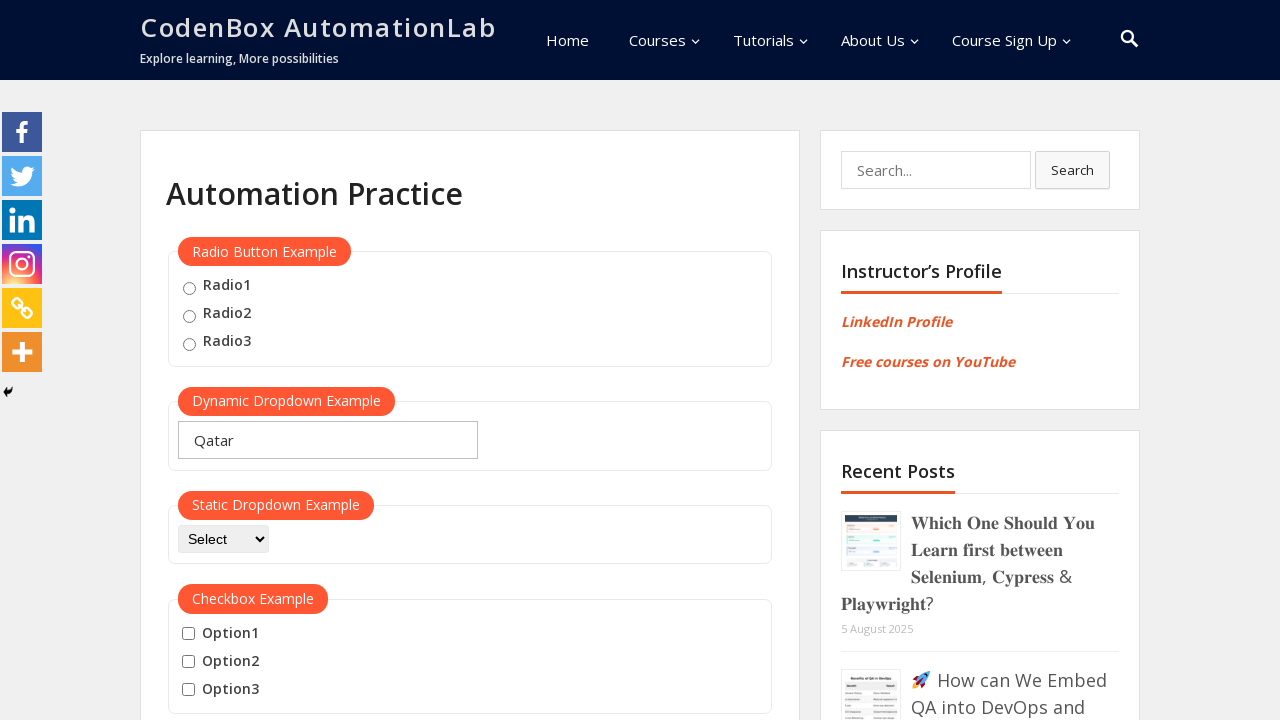